Navigates to an LMS website, clicks on "All Courses" menu item, and verifies that course elements are displayed on the page

Starting URL: https://alchemy.hguy.co/lms/

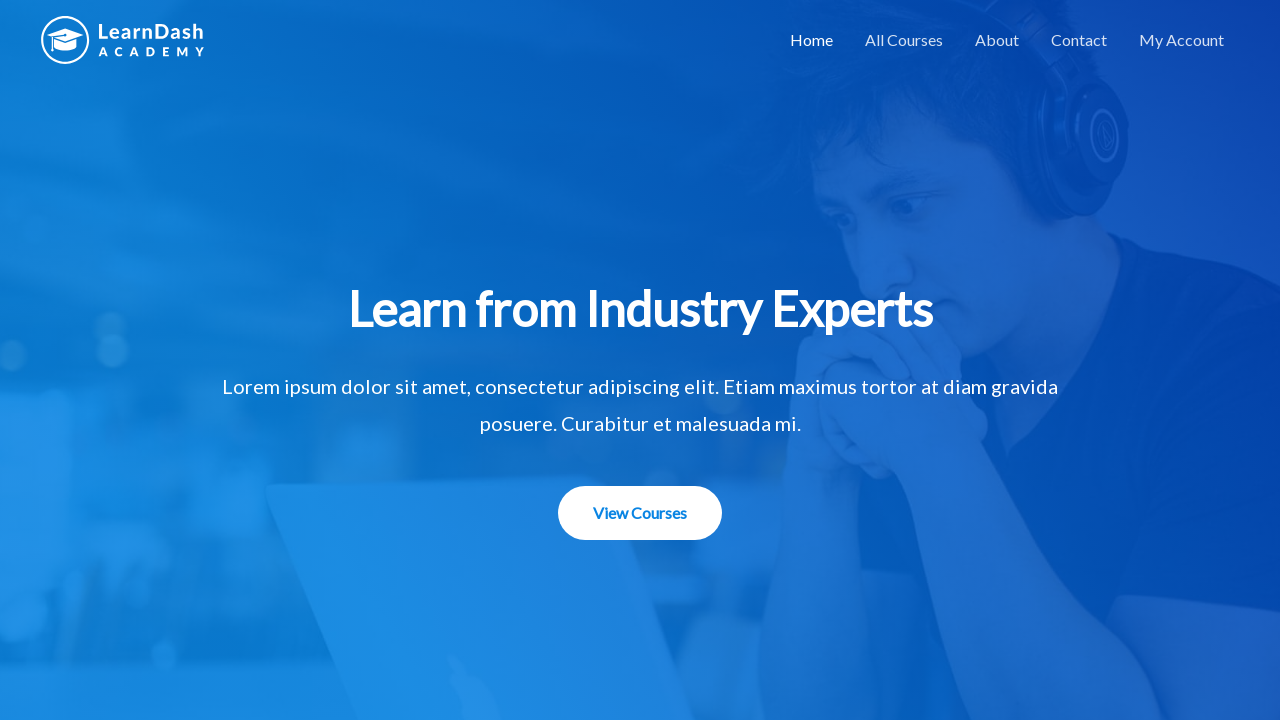

Navigated to LMS website
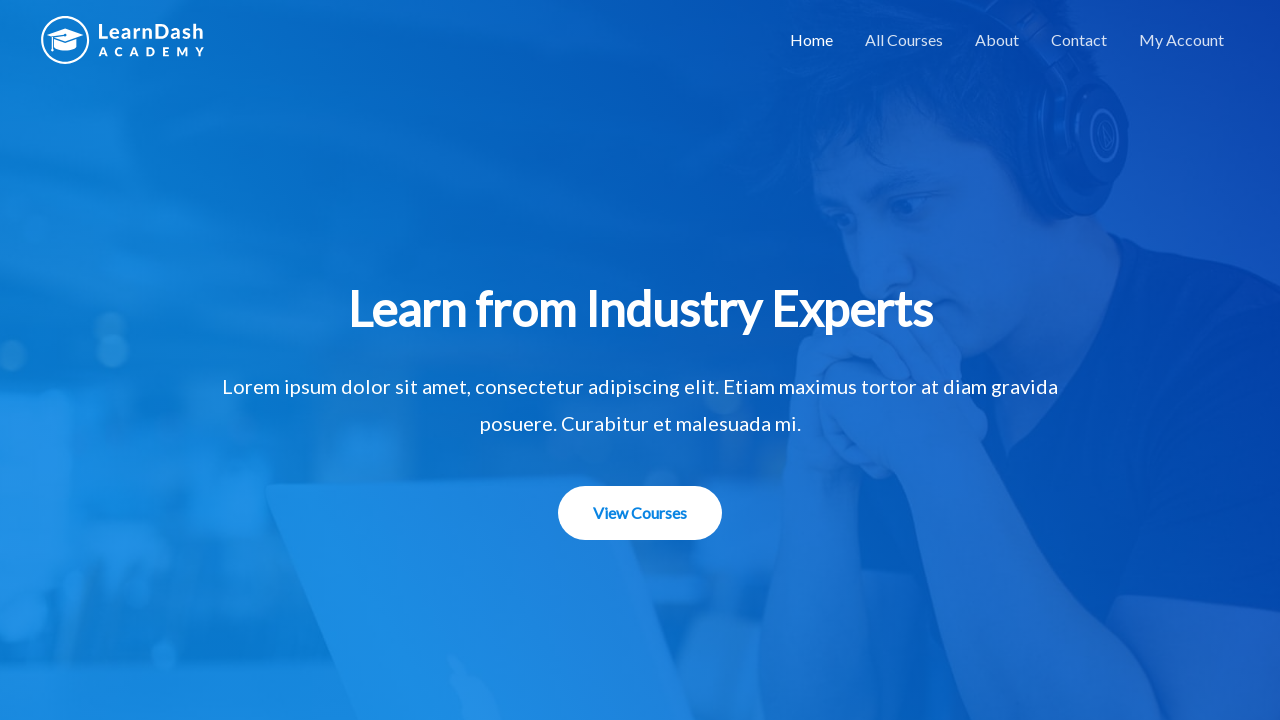

Clicked on 'All Courses' menu item at (904, 40) on xpath=//a[text()='All Courses']
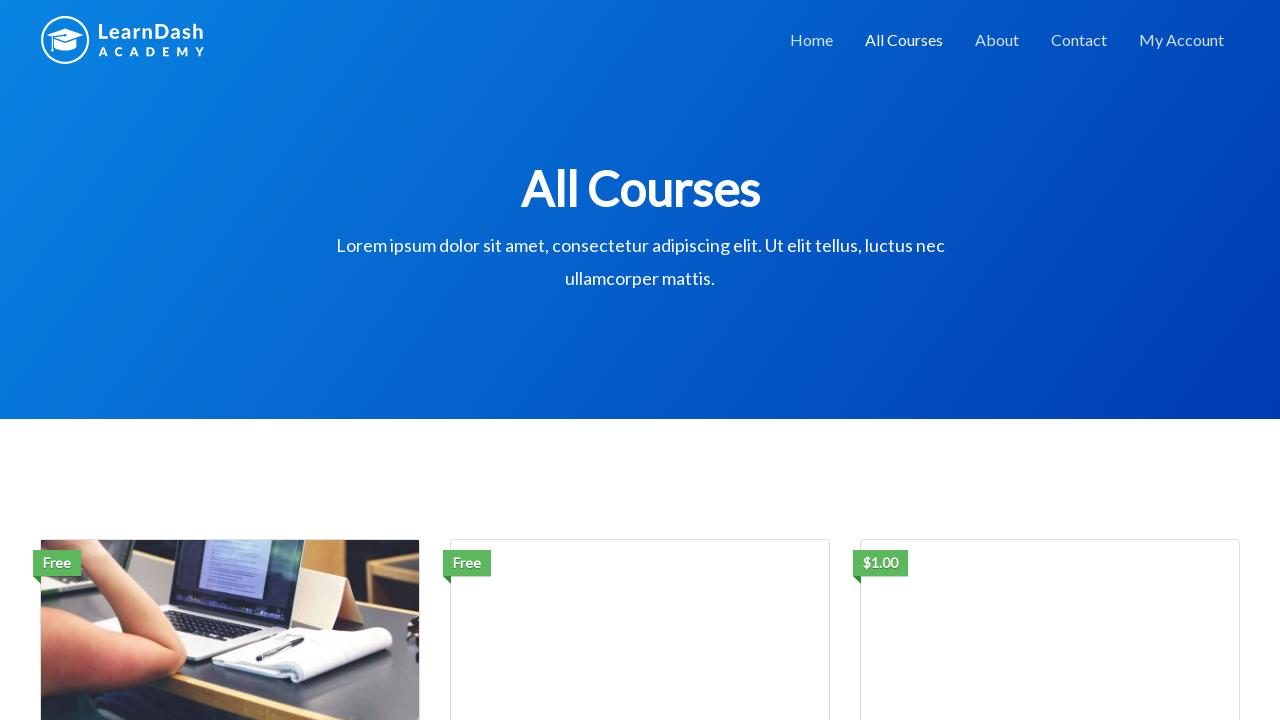

Course elements loaded and became visible
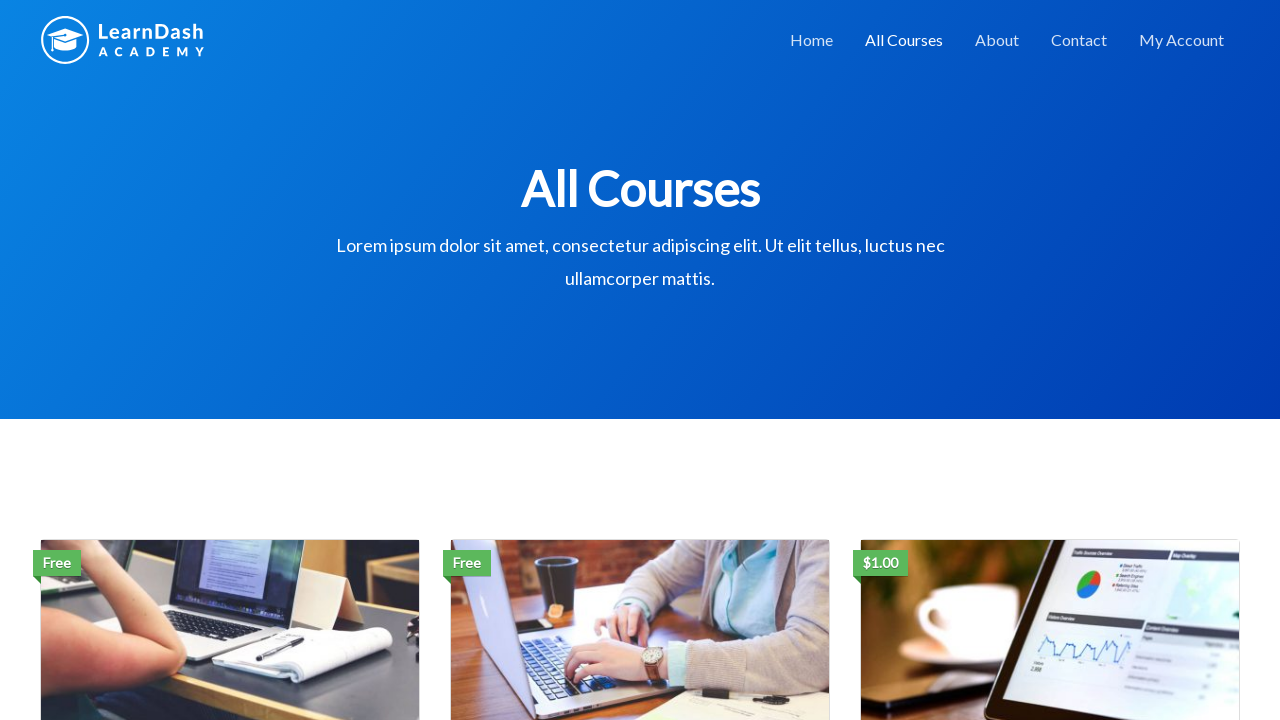

Verified 3 course elements are displayed on the page
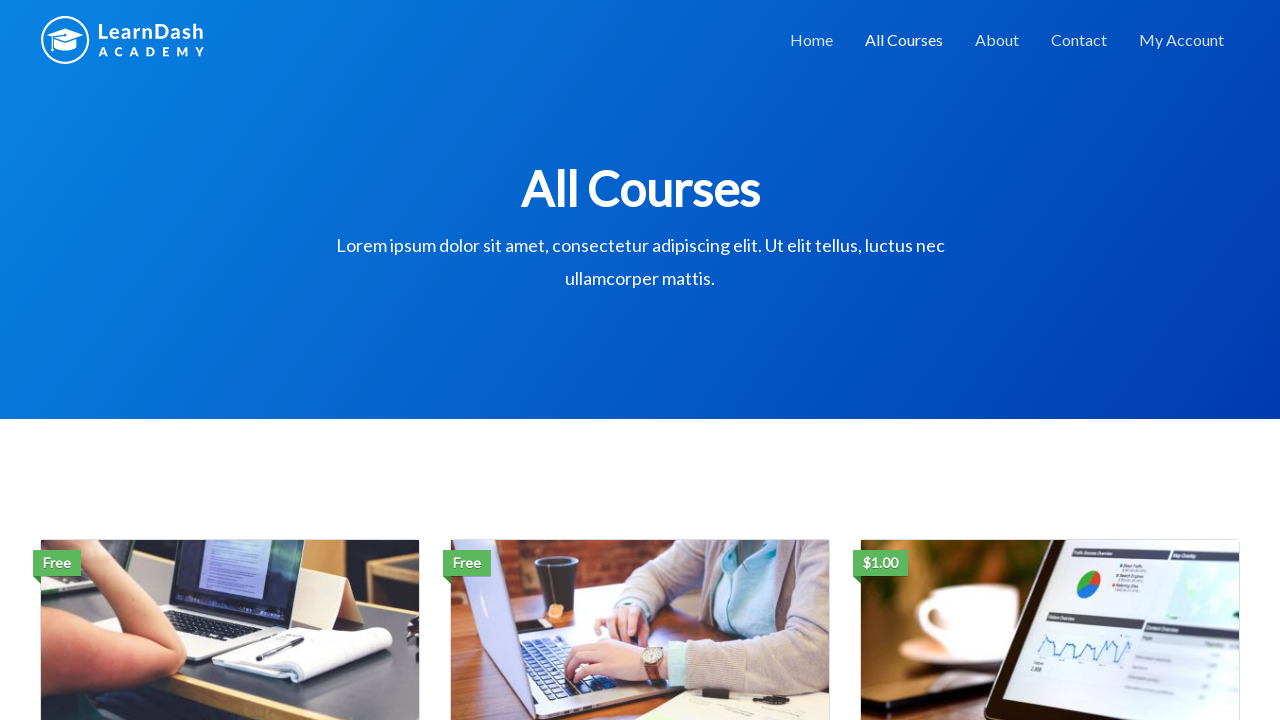

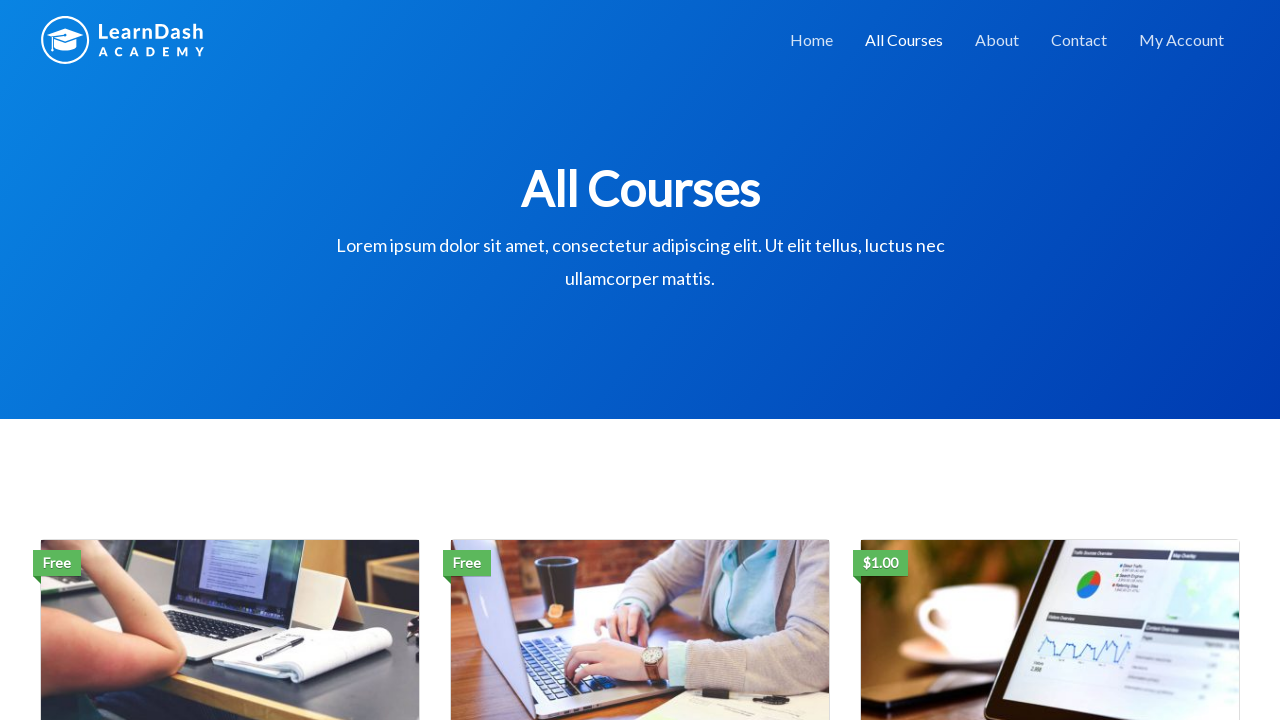